Tests window handling by opening a new window, switching between windows, and verifying navigation

Starting URL: https://www.letskodeit.com/practice

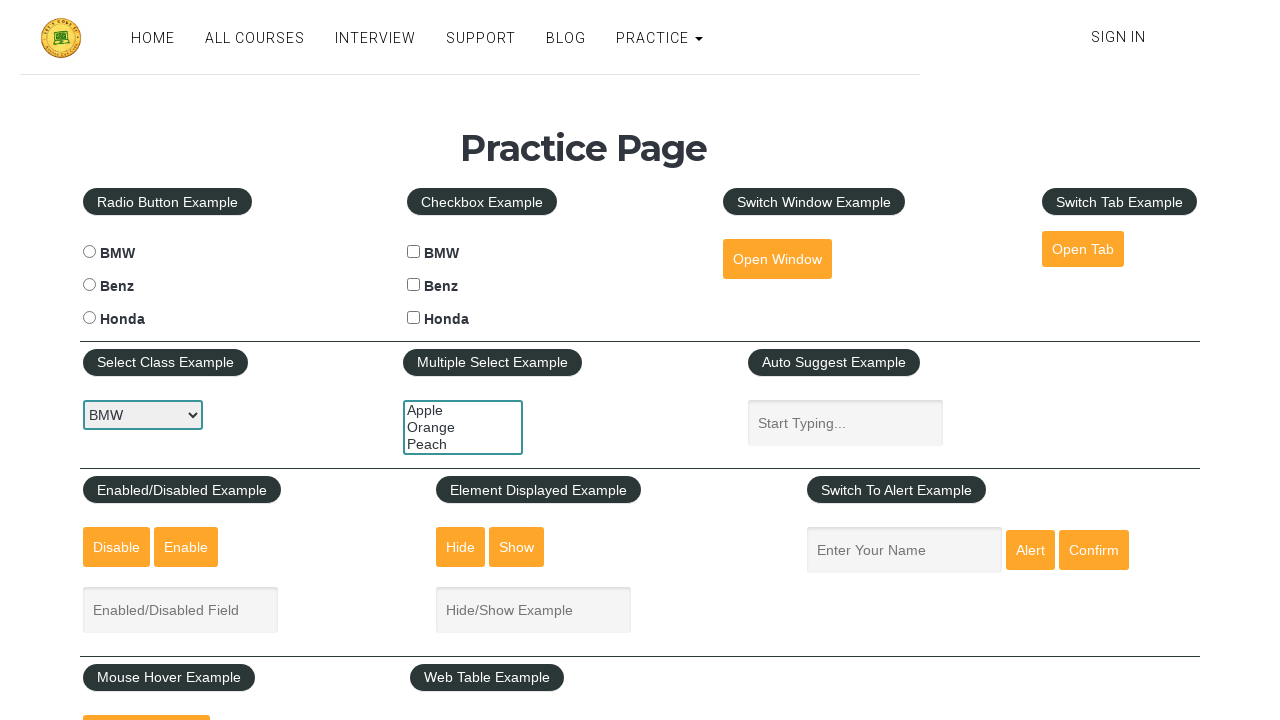

Clicked button to open new window at (777, 259) on #openwindow
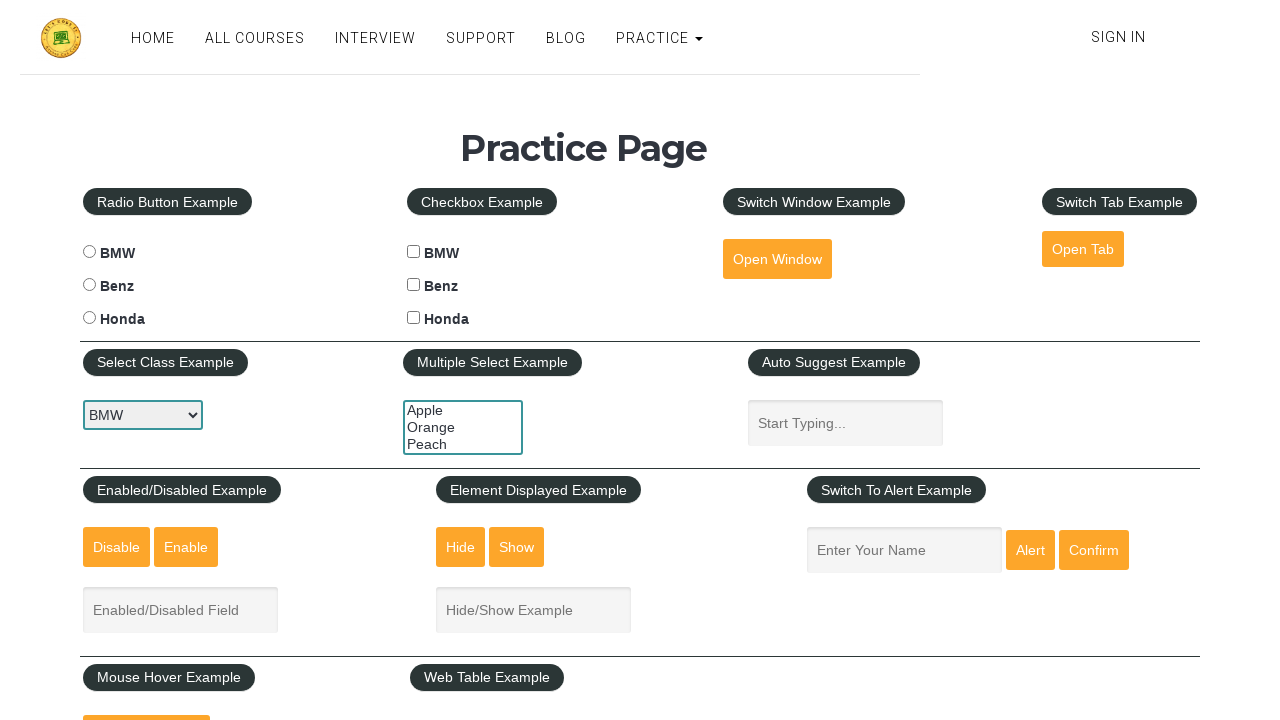

New window/tab opened and captured
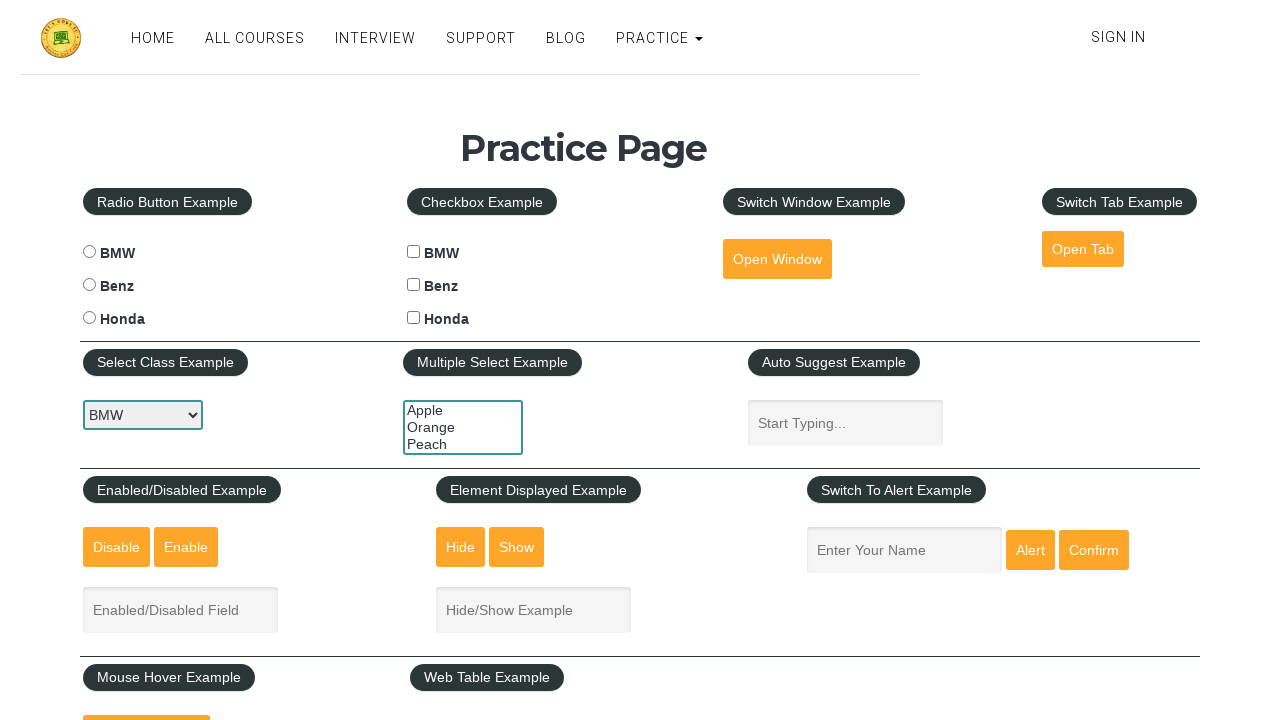

Retrieved new page/window object
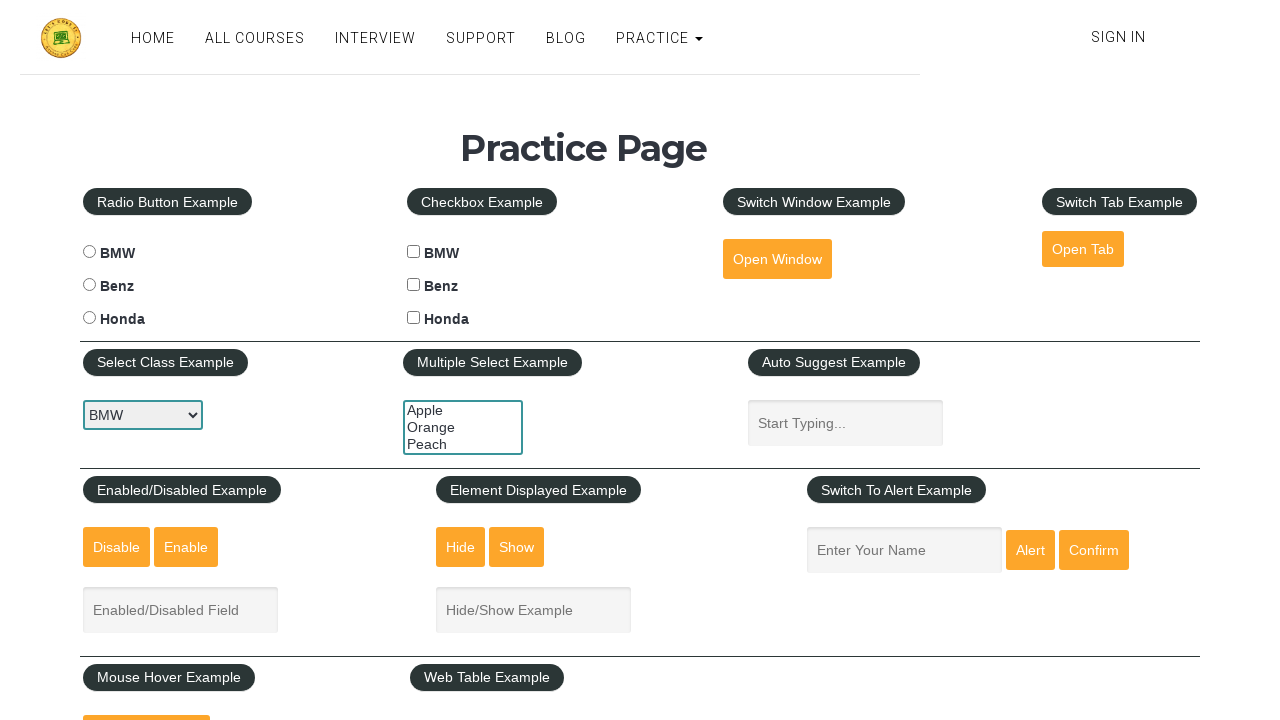

New page finished loading
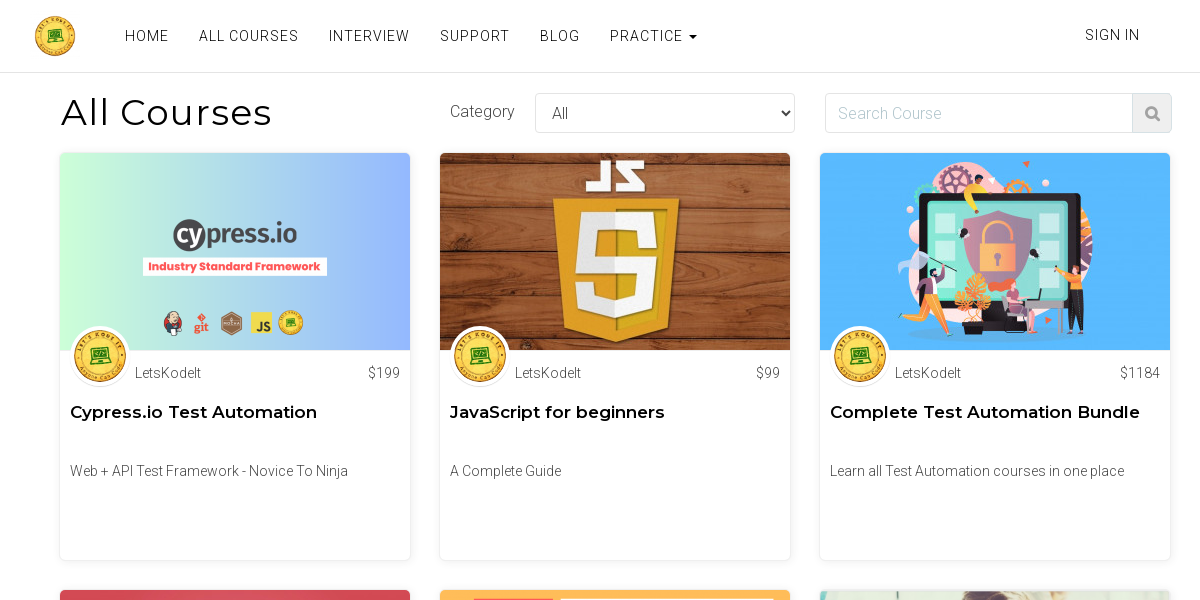

Retrieved new window URL: https://www.letskodeit.com/courses
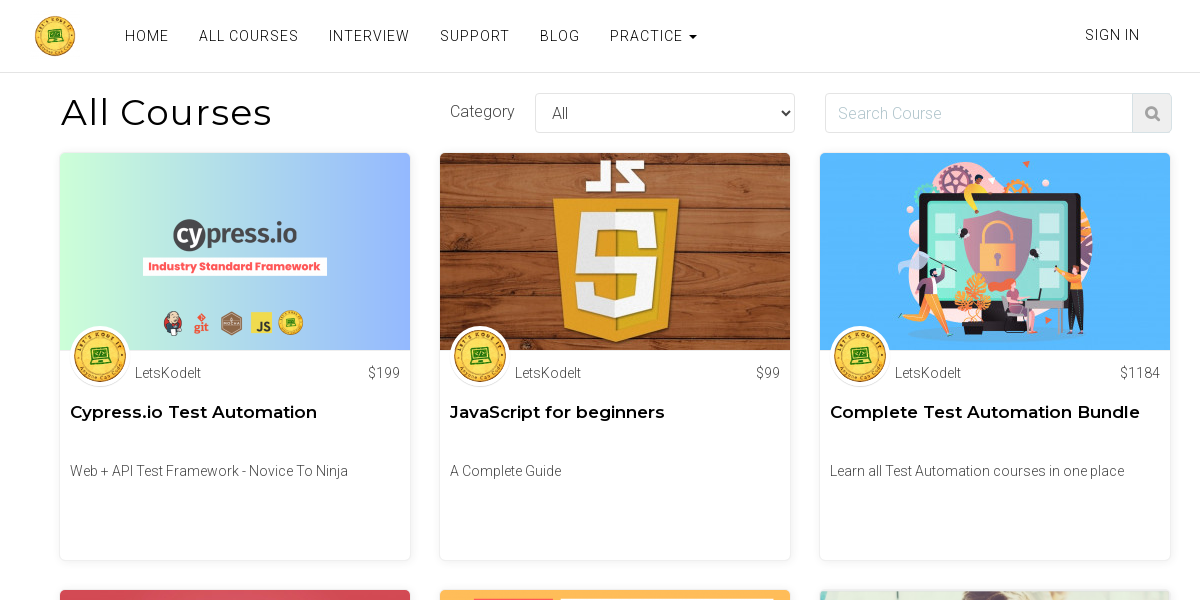

Closed the new window/tab
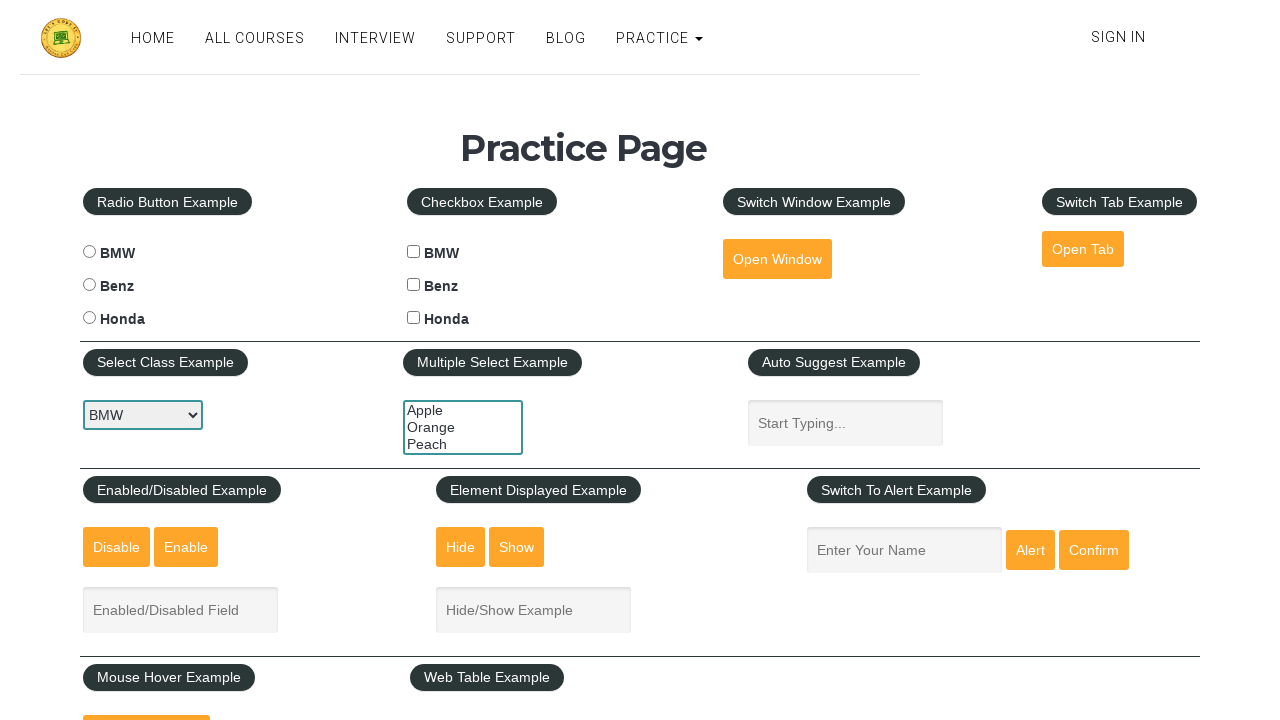

Verified original window is still active with URL: https://www.letskodeit.com/practice
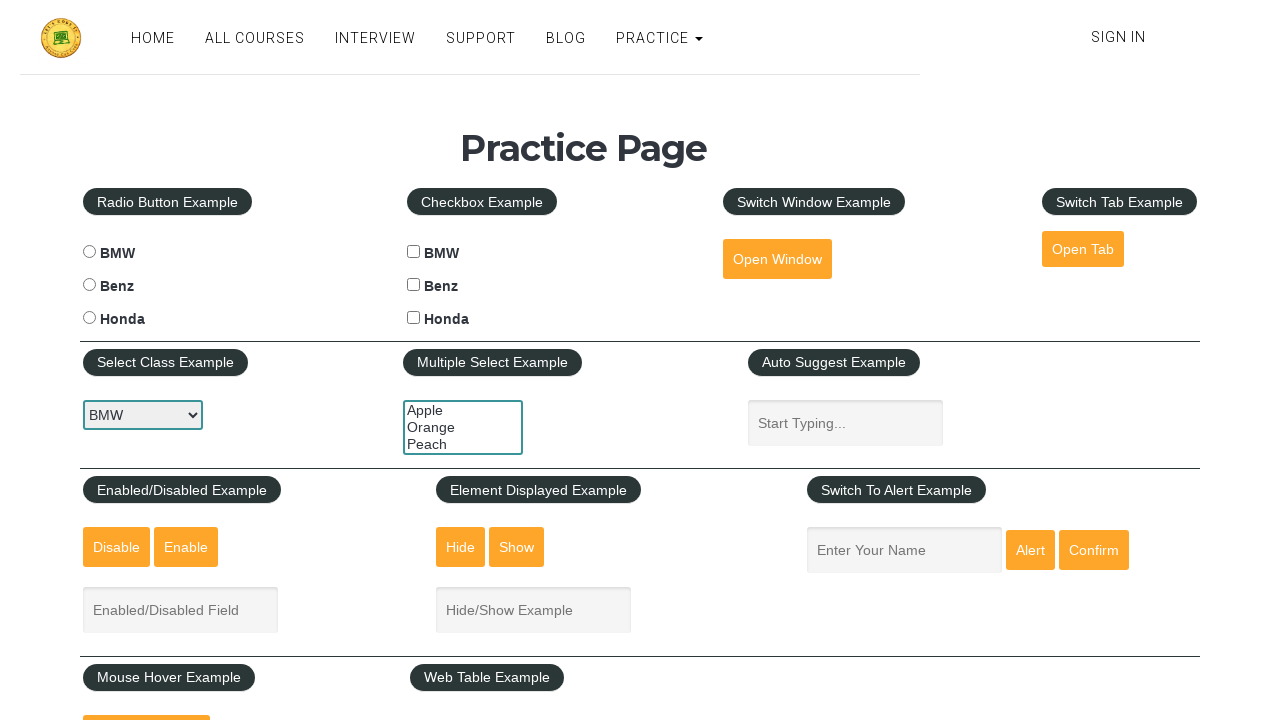

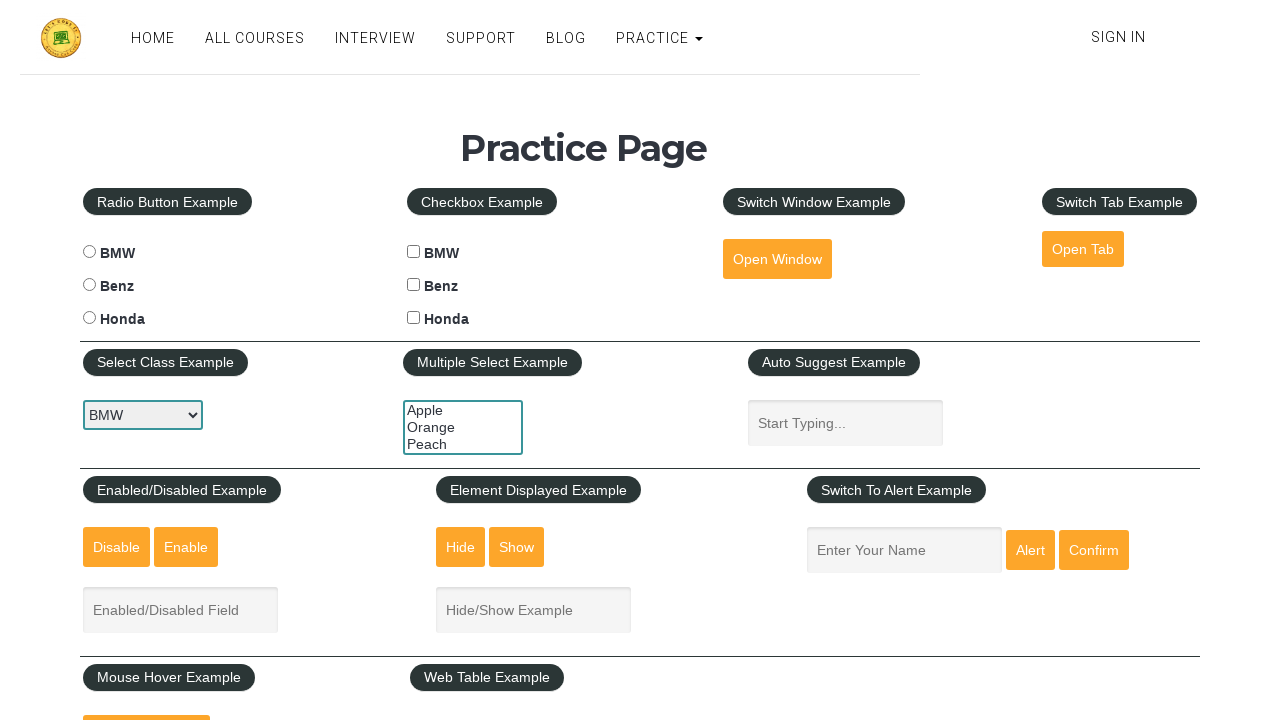